Tests that the text input field clears after adding a todo item

Starting URL: https://demo.playwright.dev/todomvc

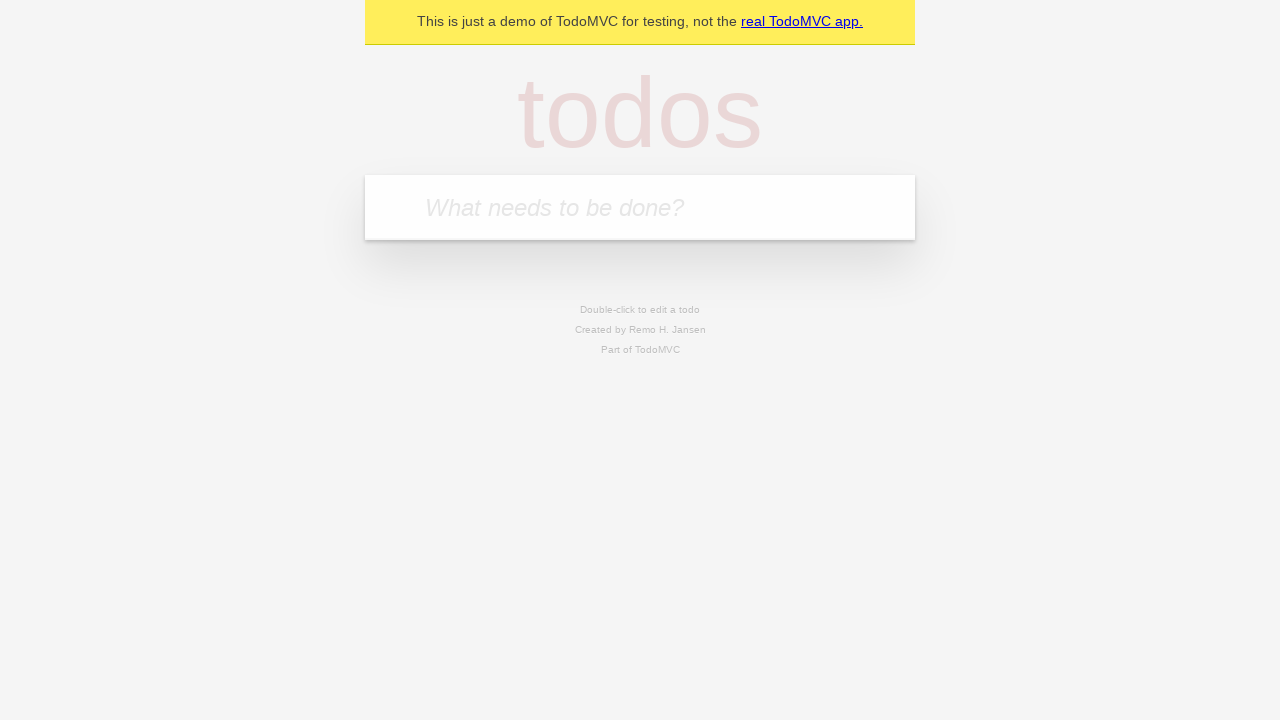

Filled todo input field with 'buy some cheese' on internal:attr=[placeholder="What needs to be done?"i]
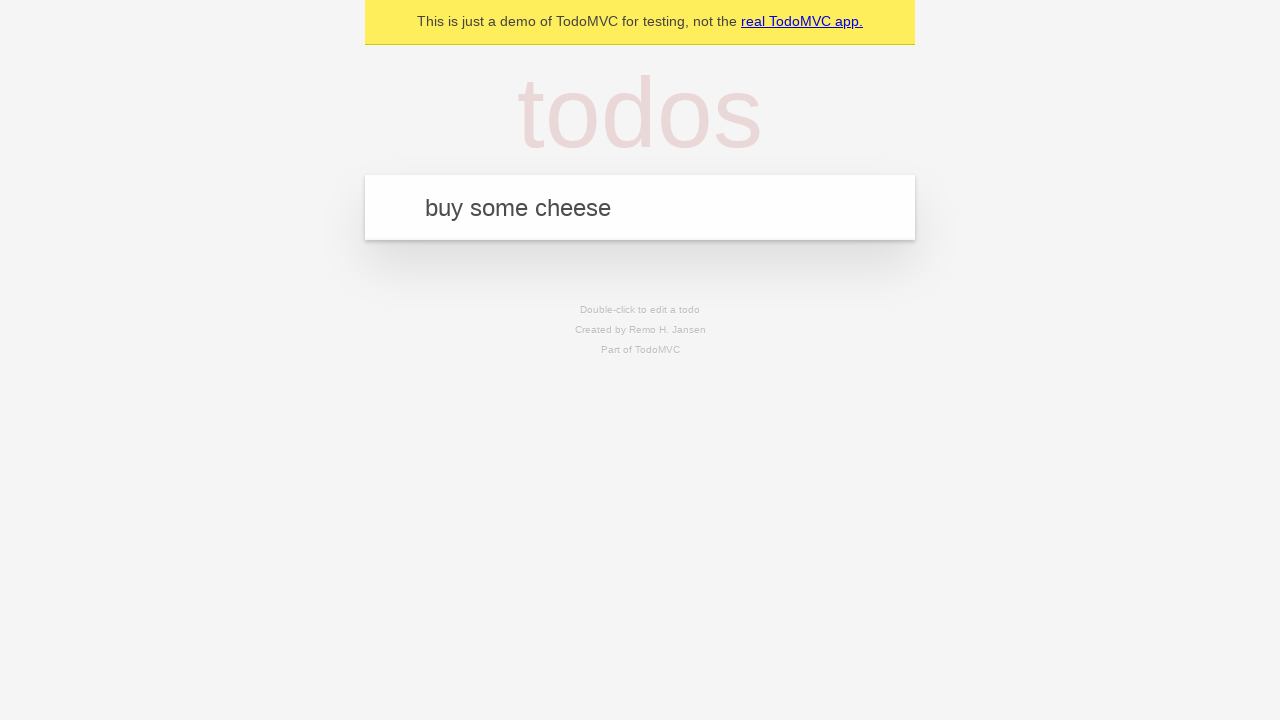

Pressed Enter to add todo item on internal:attr=[placeholder="What needs to be done?"i]
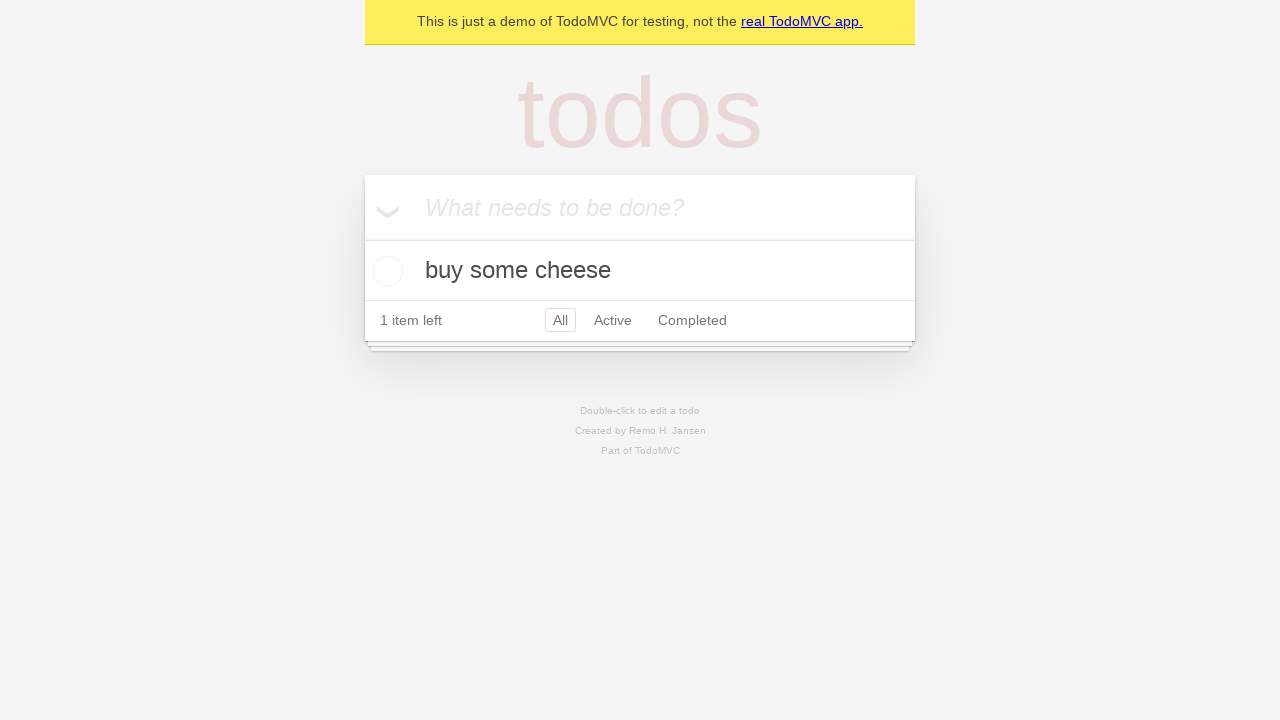

Todo item appeared in the list
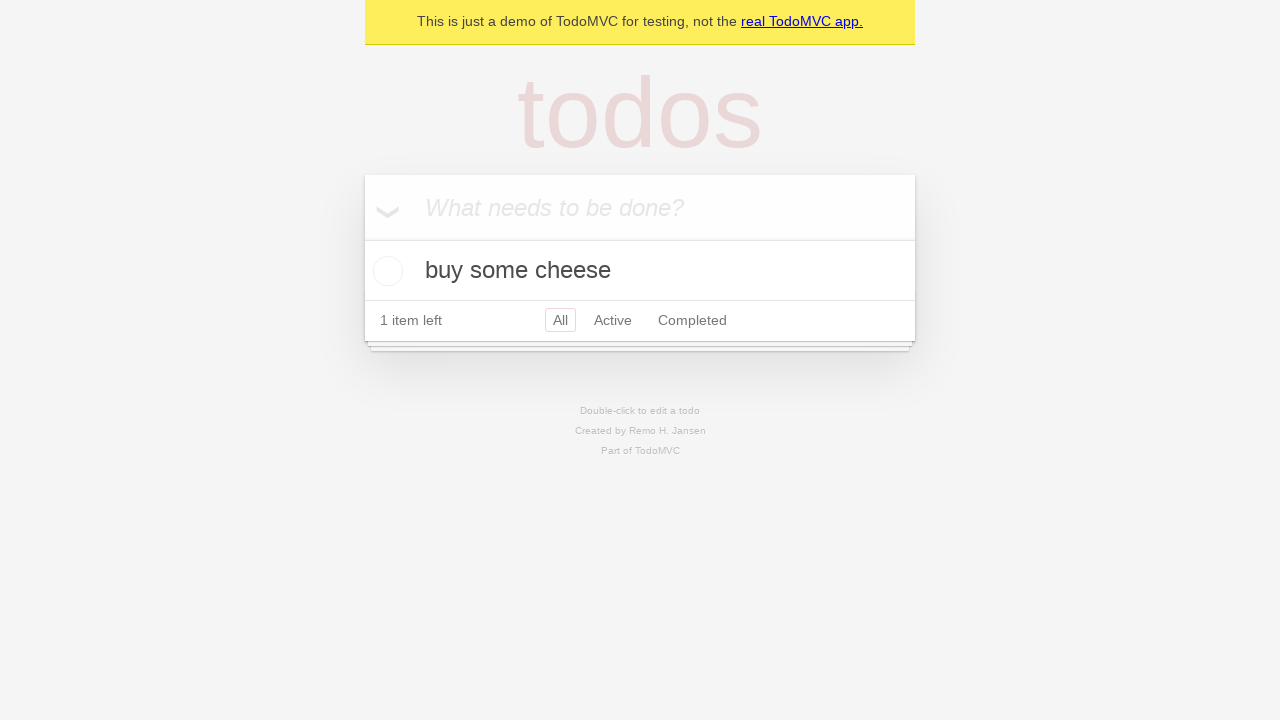

Verified that text input field is cleared after adding item
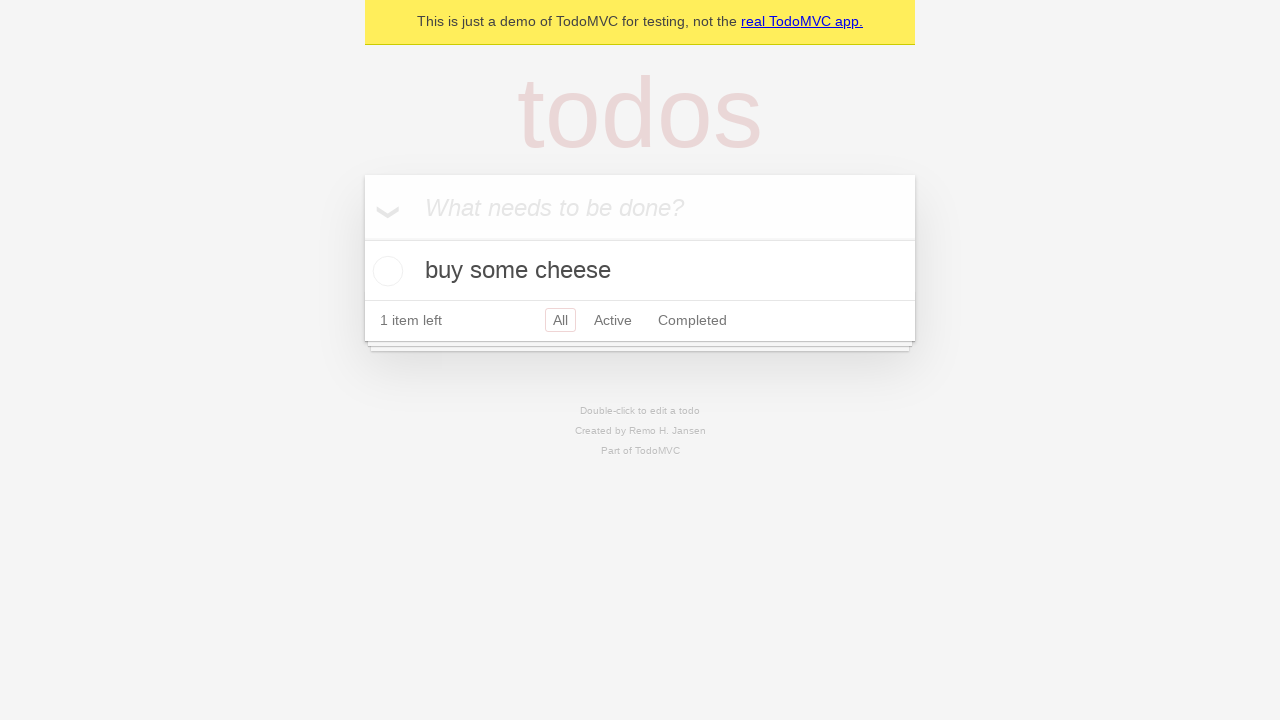

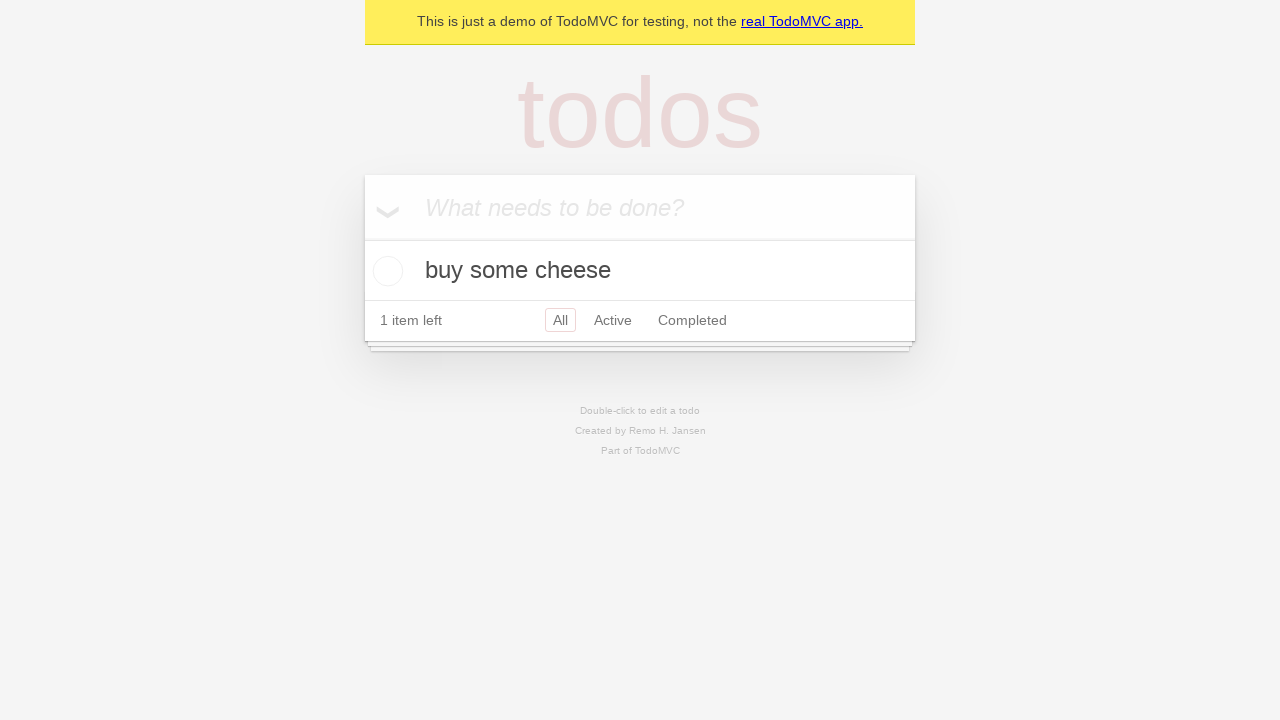